Tests sign-up form with valid credentials for successful registration

Starting URL: https://carshare.yomafleet.com/

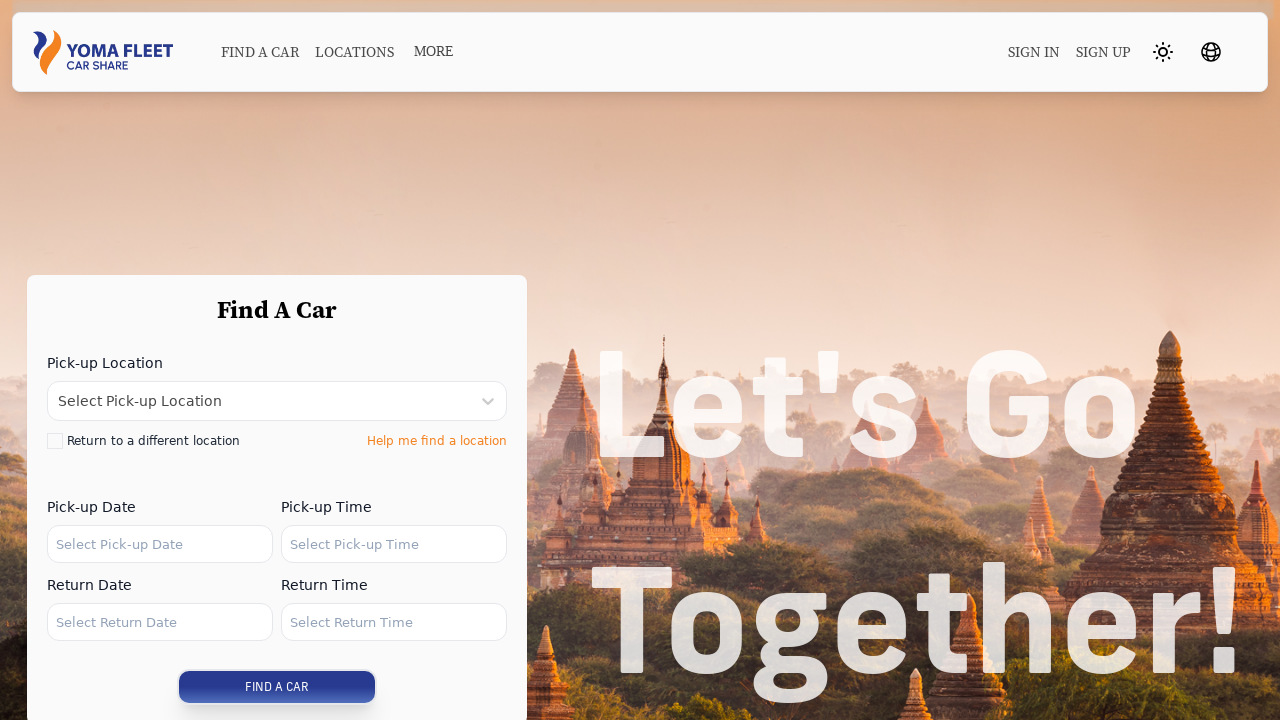

Navigated to CarShare sign-up page
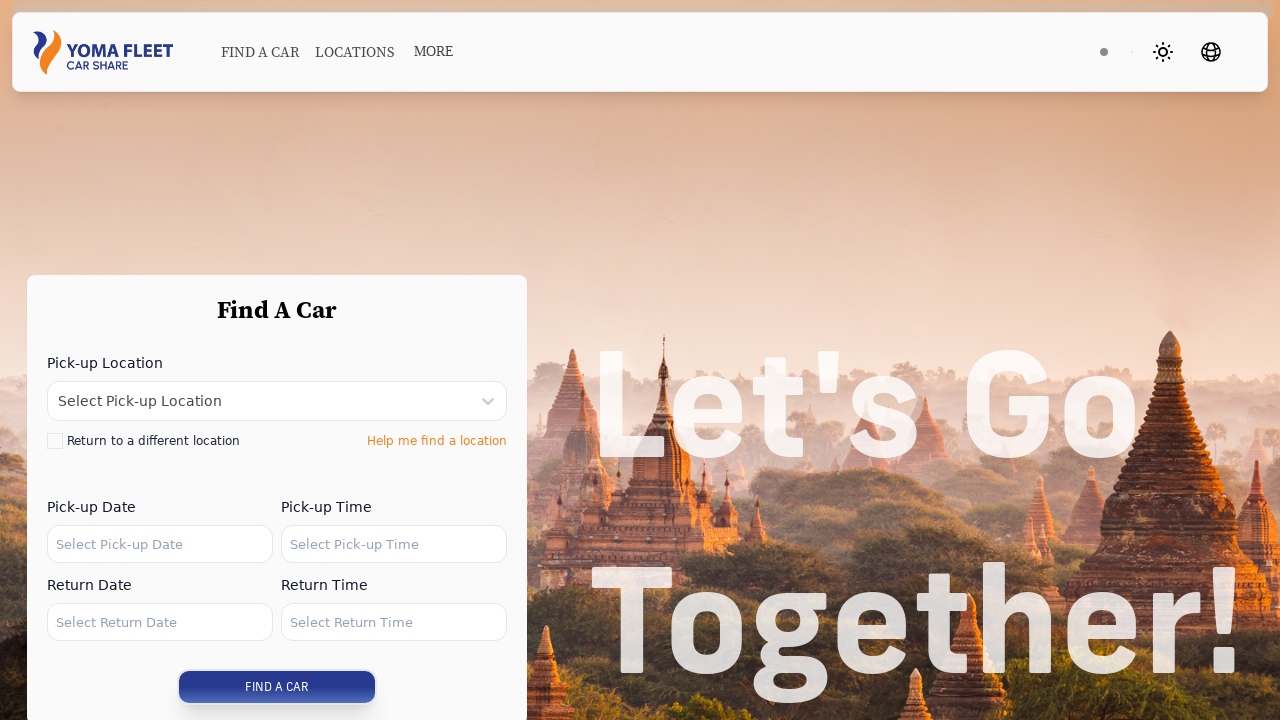

Clicked Sign Up link at (1104, 52) on xpath=(//a[contains(text(),'Sign Up')])[2]
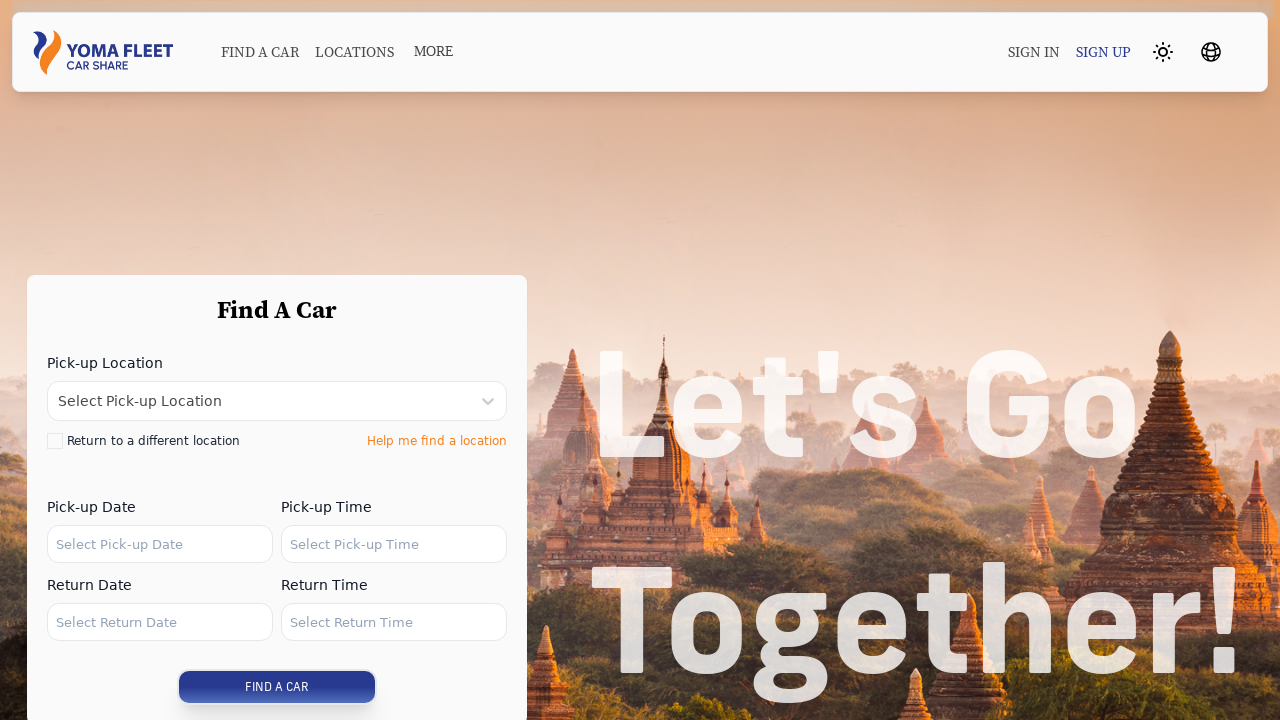

Selected Individual account type at (165, 311) on .dark\:border-transparent
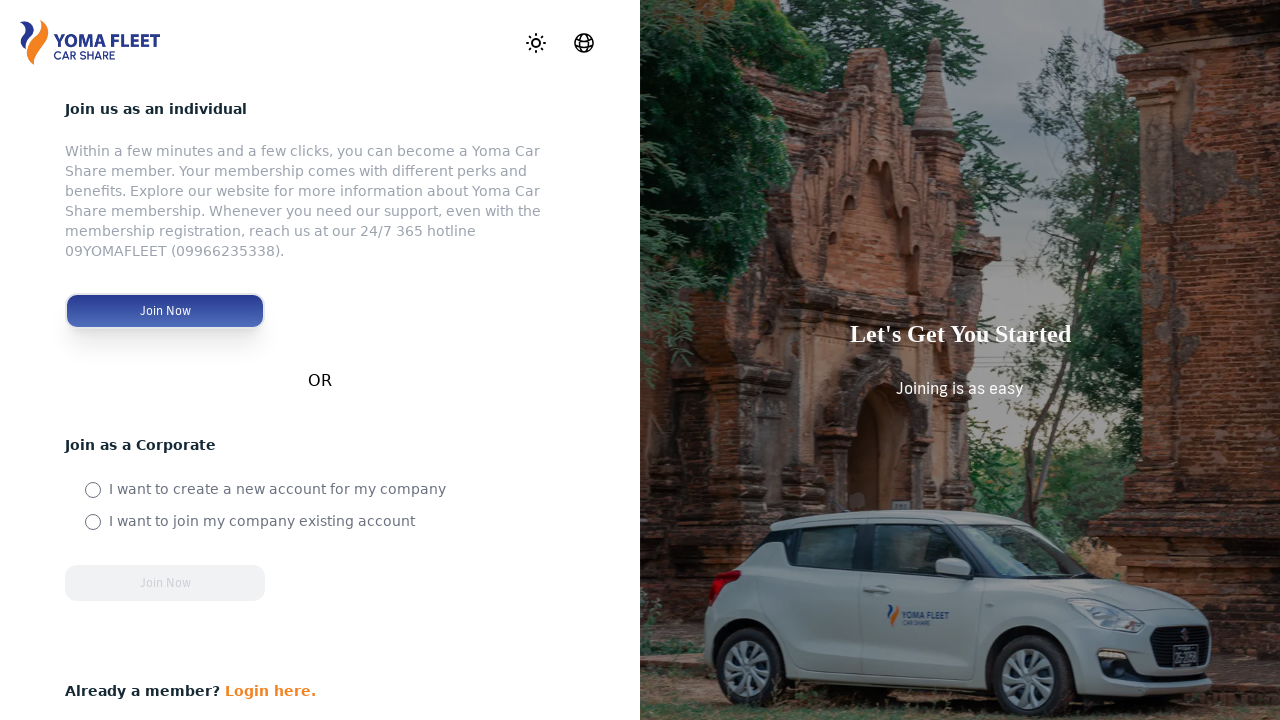

Clicked full name input field at (320, 264) on #fullName
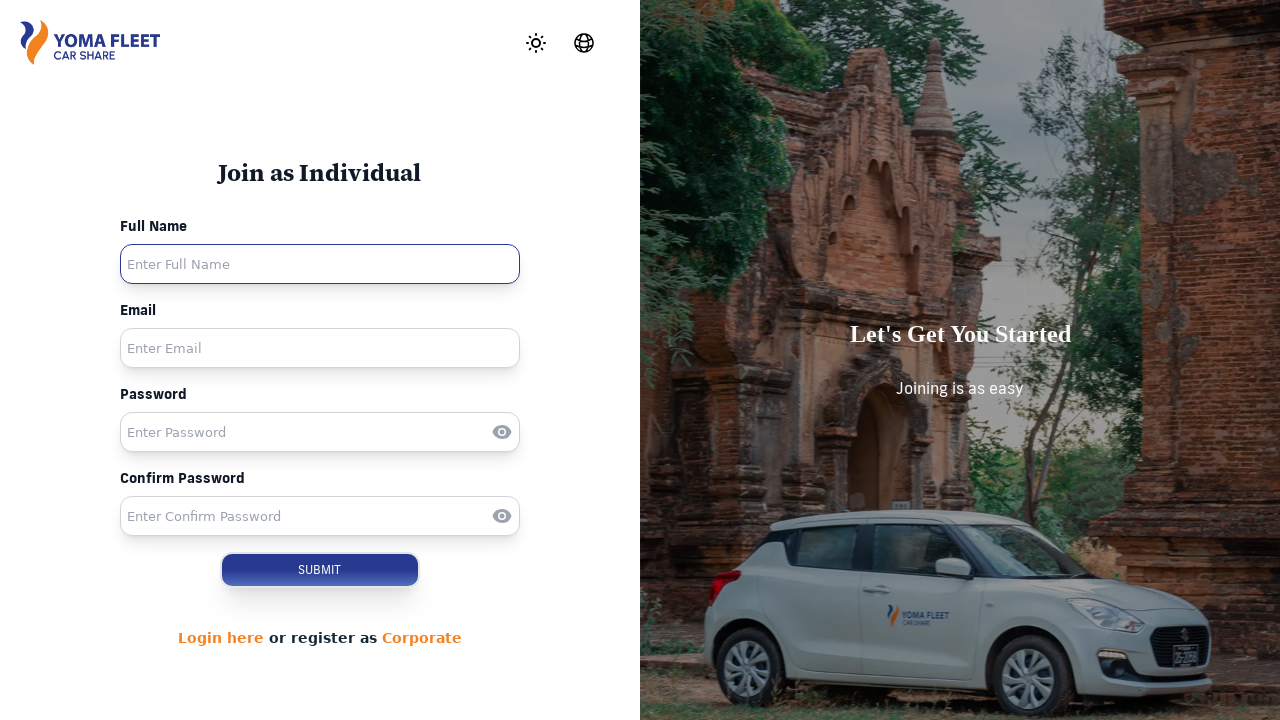

Entered full name 'Thin Pyant Hlaing' on #fullName
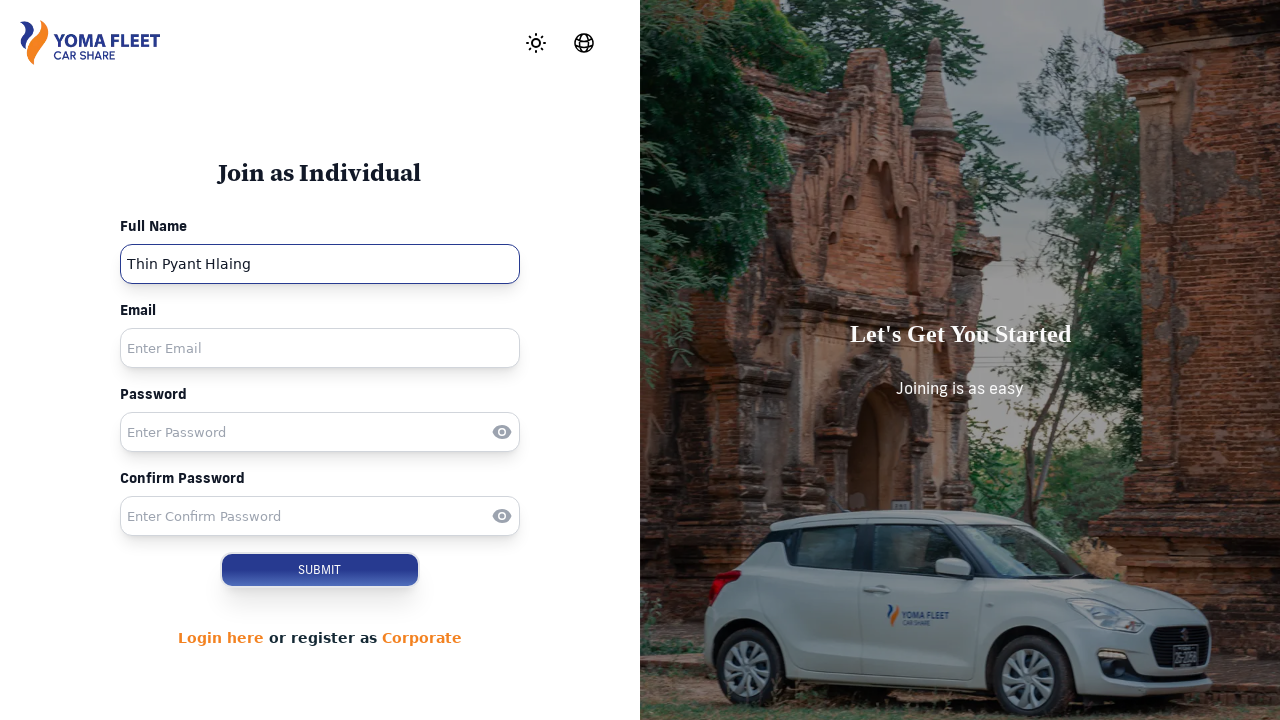

Clicked email input field at (320, 348) on #username
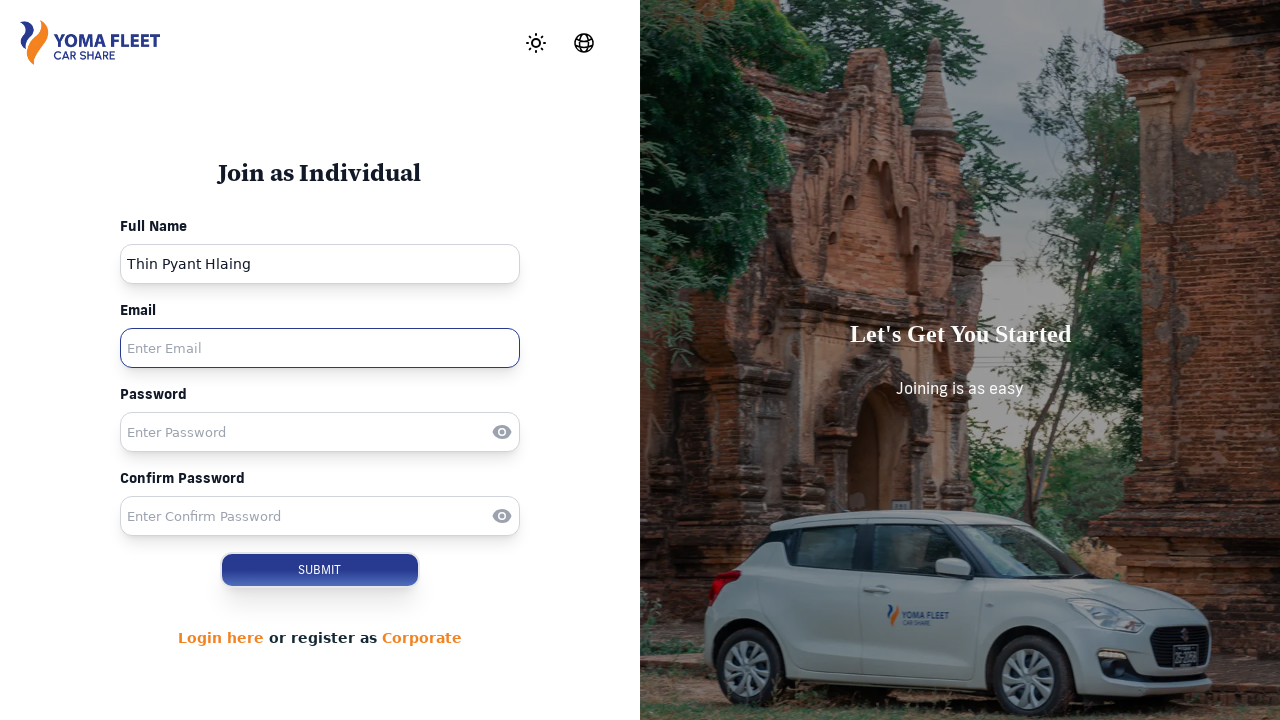

Entered email 'lynn471997@gmail.com' on #username
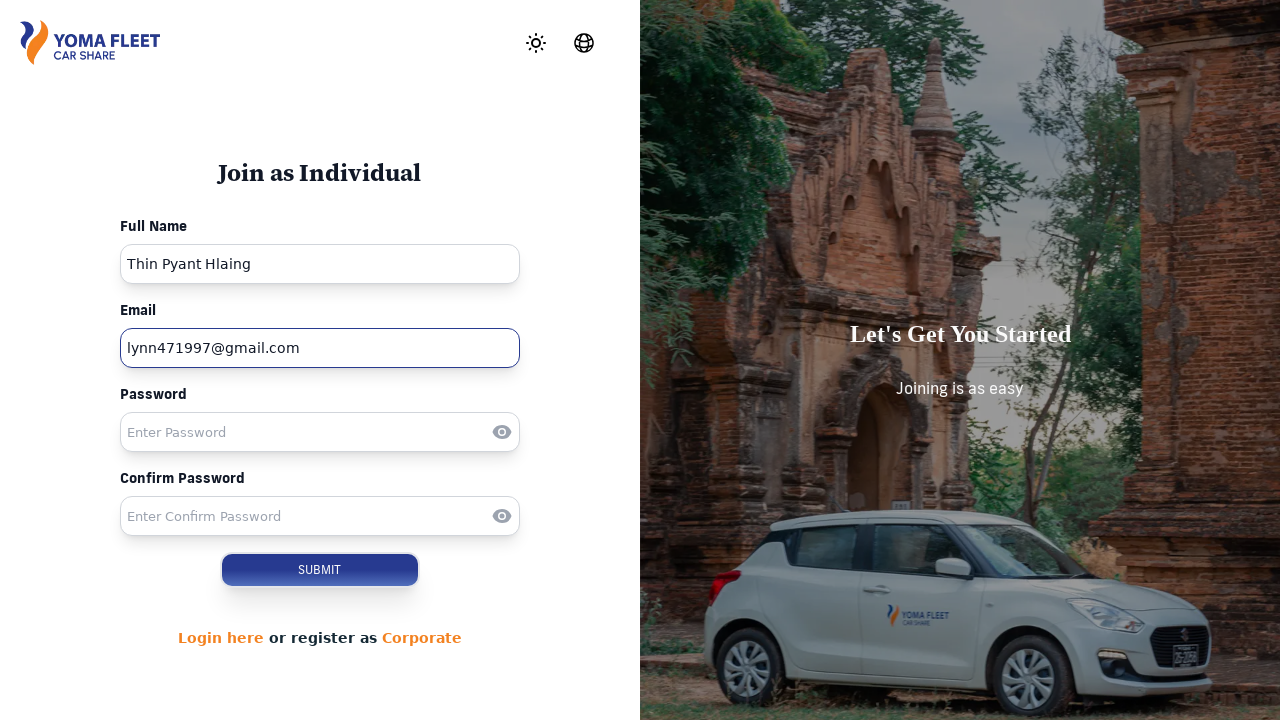

Entered password on #password
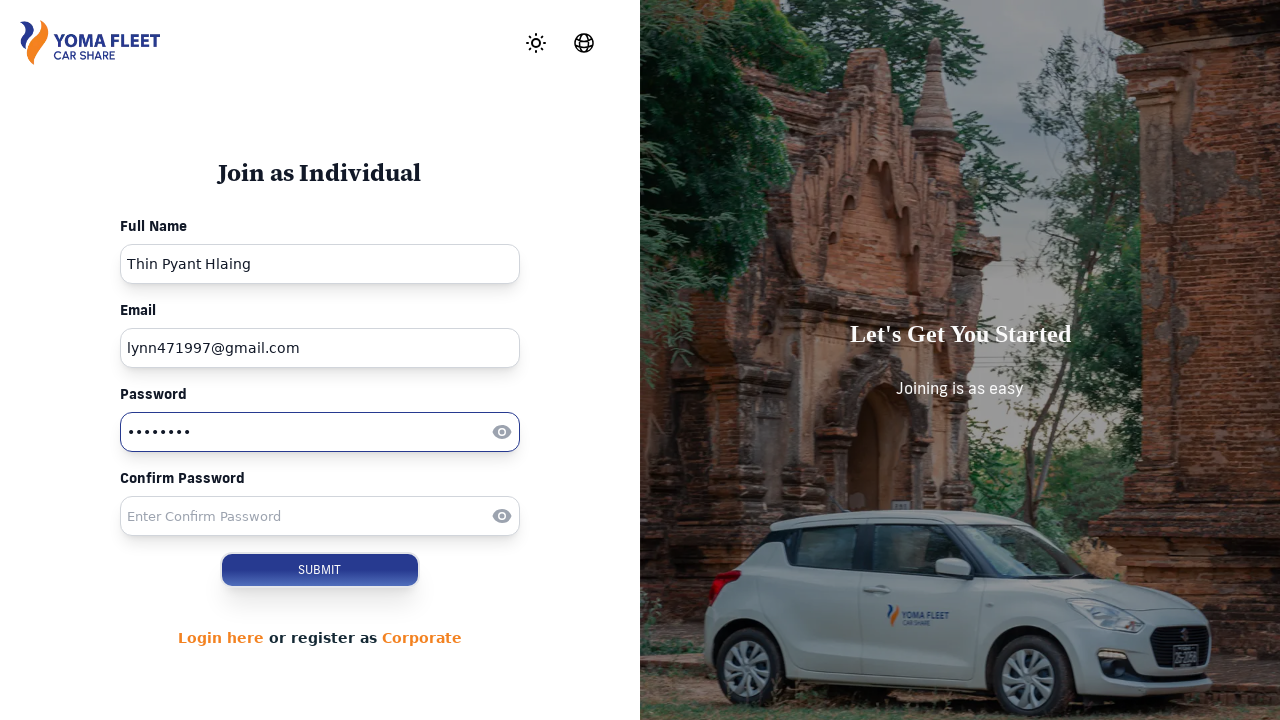

Clicked confirm password input field at (320, 516) on #confirmPassword
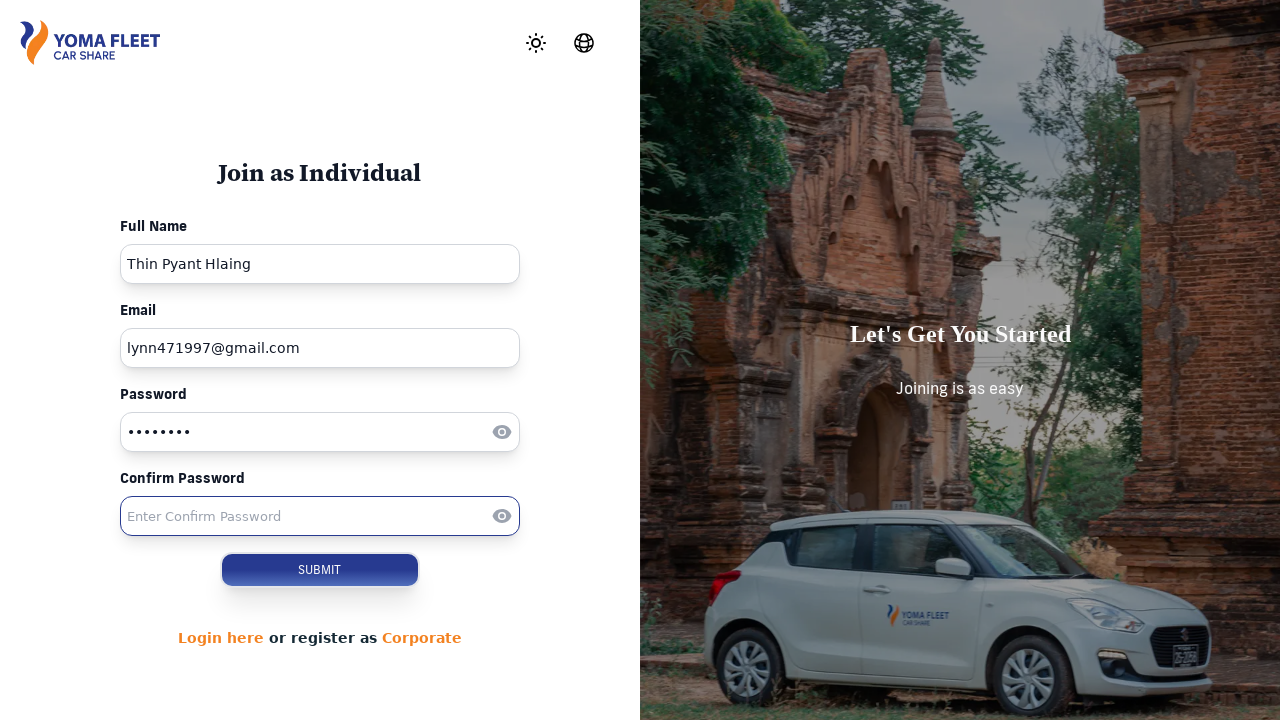

Entered confirm password on #confirmPassword
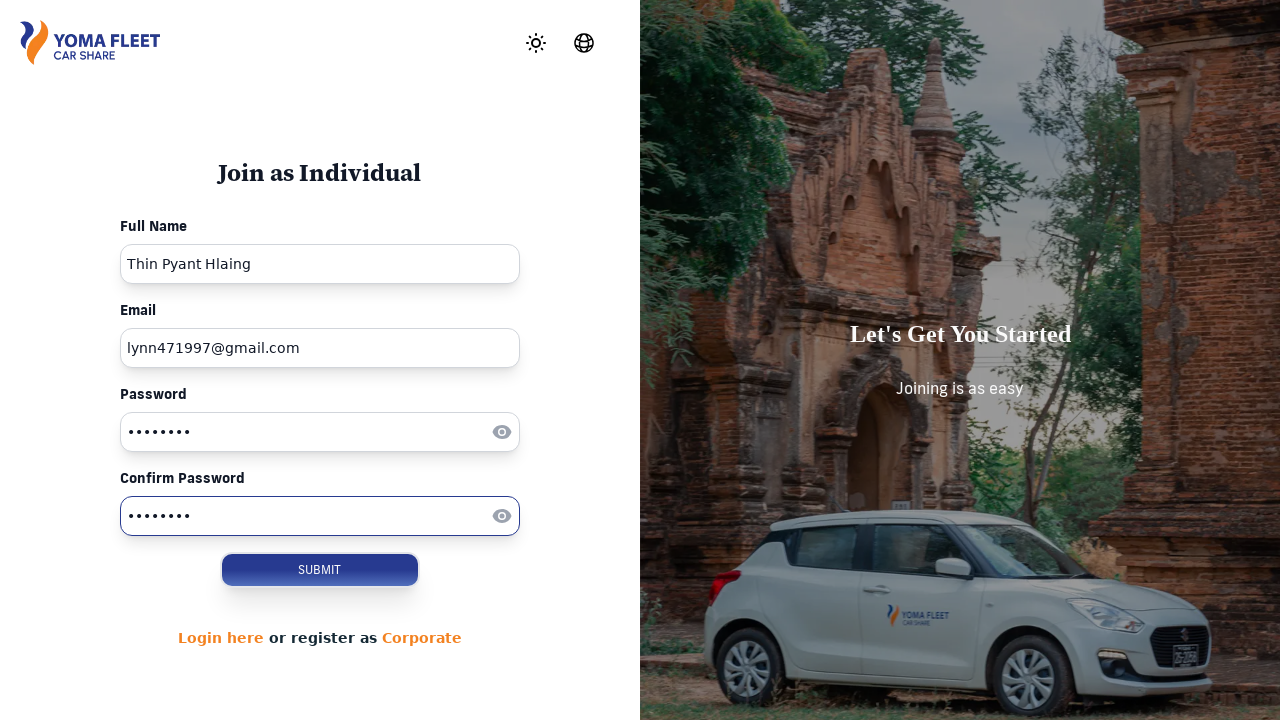

Clicked submit button to complete sign-up registration at (320, 570) on .text-xs
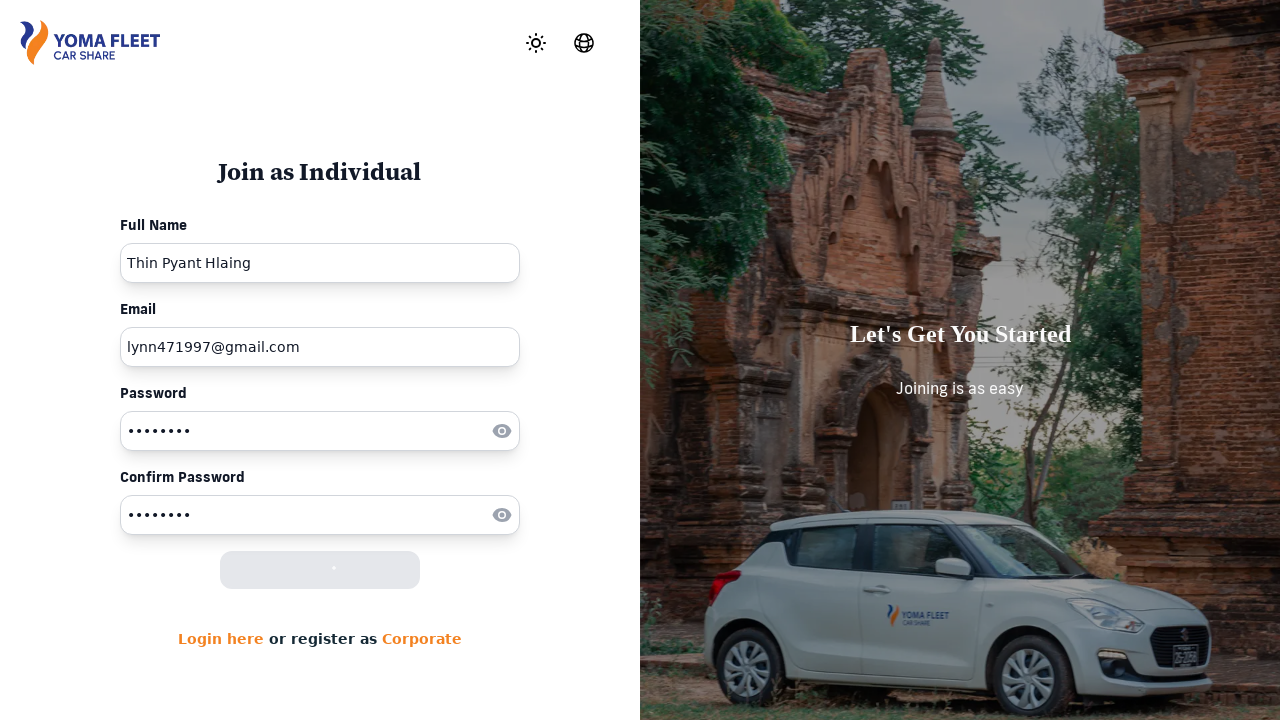

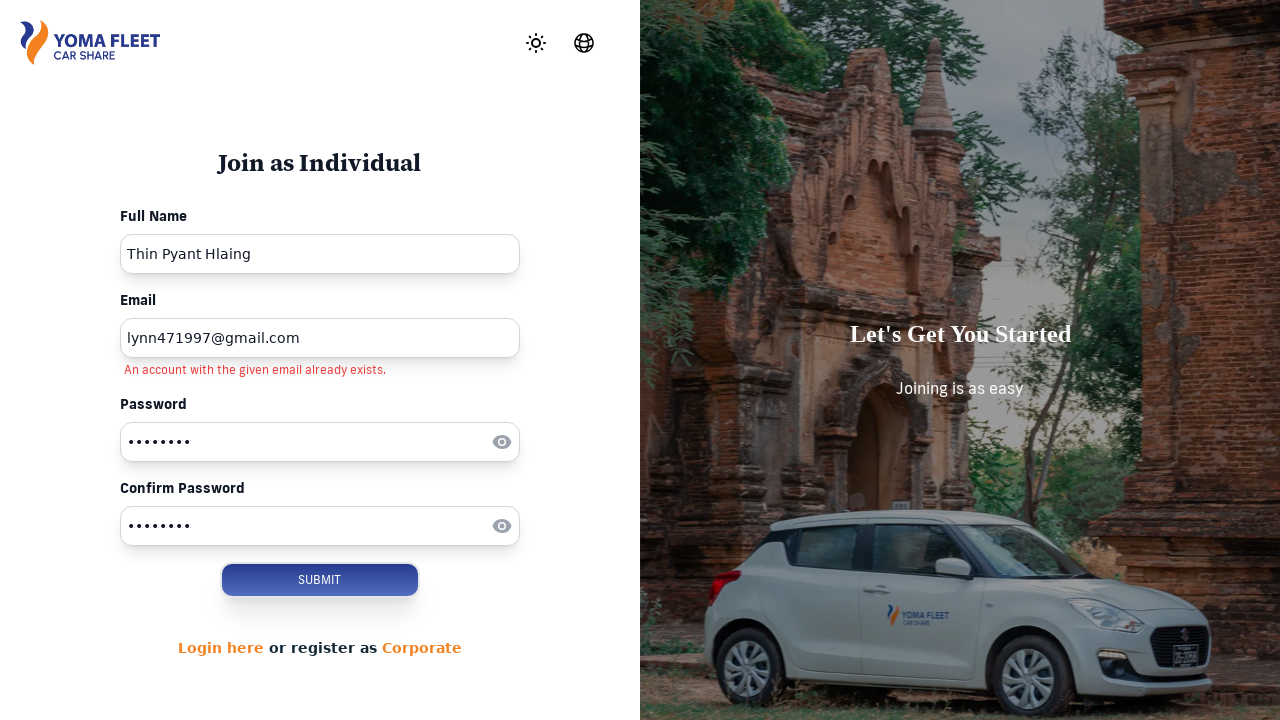